Tests navigation to the Test Cases page by clicking the Test Cases button and verifying the page title

Starting URL: https://automationexercise.com

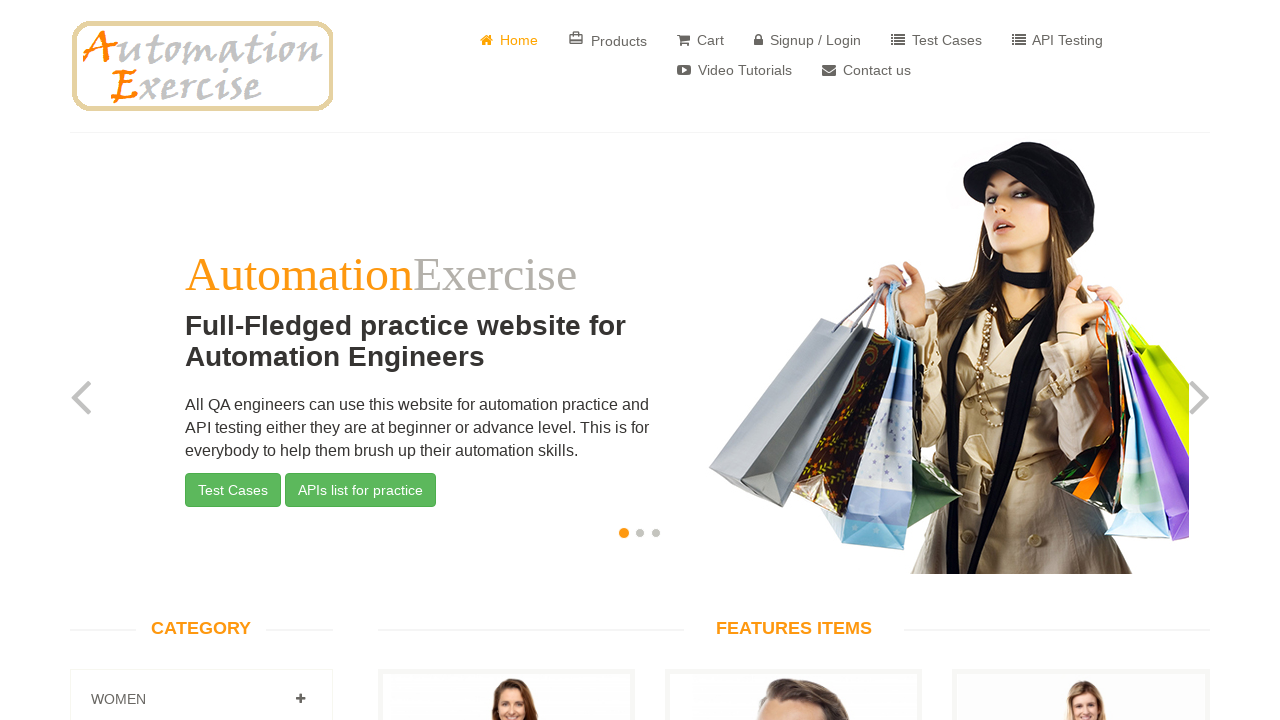

Verified home page title is 'Automation Exercise'
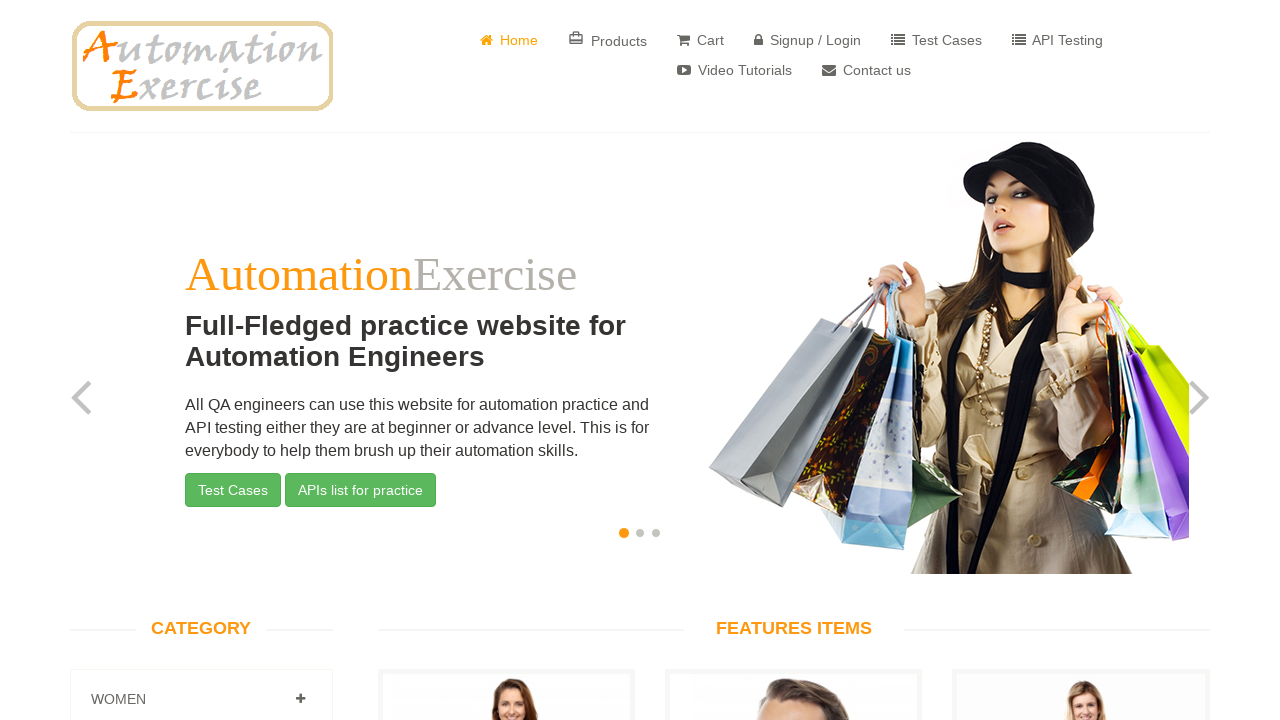

Clicked Test Cases button at (936, 40) on a:has-text('Test Cases')
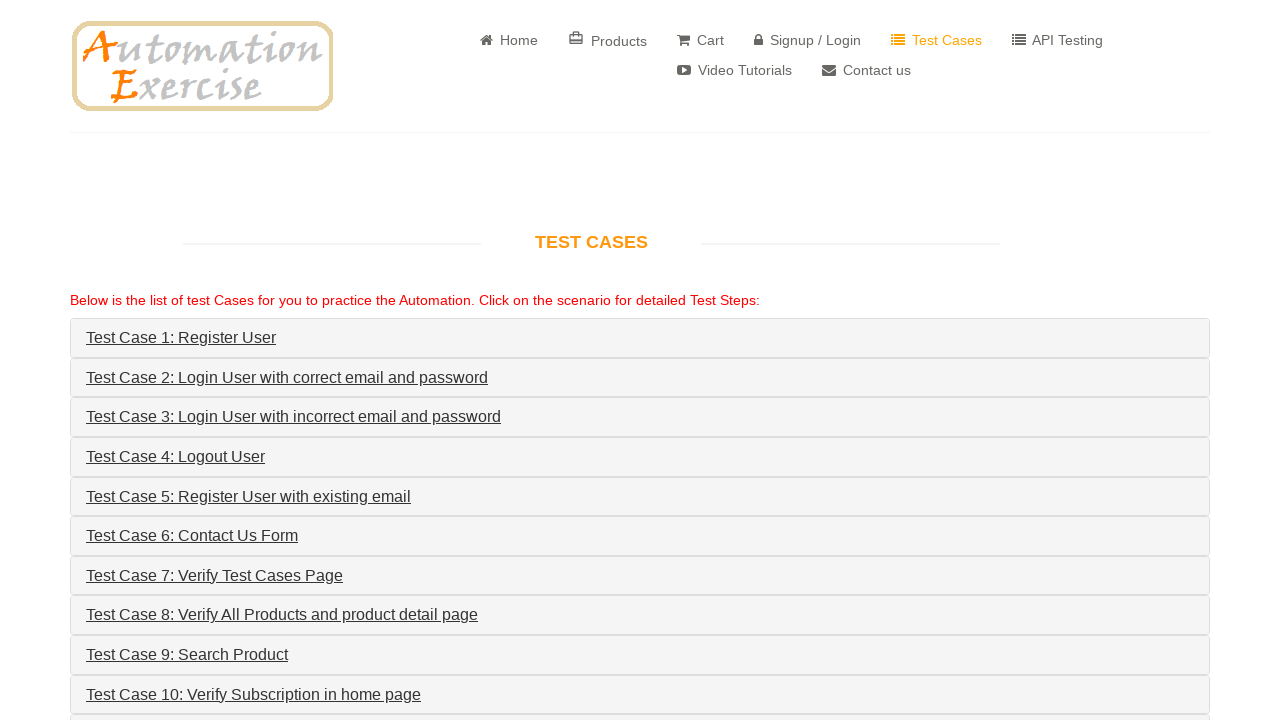

Waited for Test Cases page to load
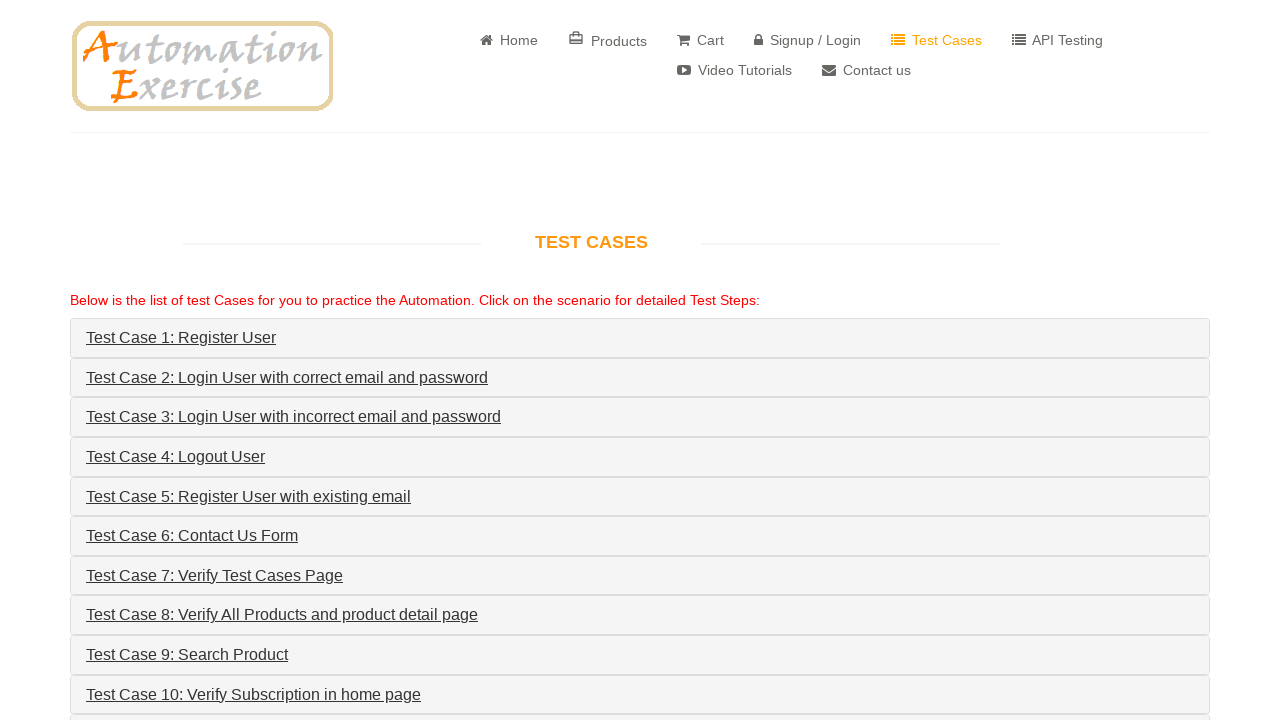

Verified Test Cases page title is 'Automation Practice Website for UI Testing - Test Cases'
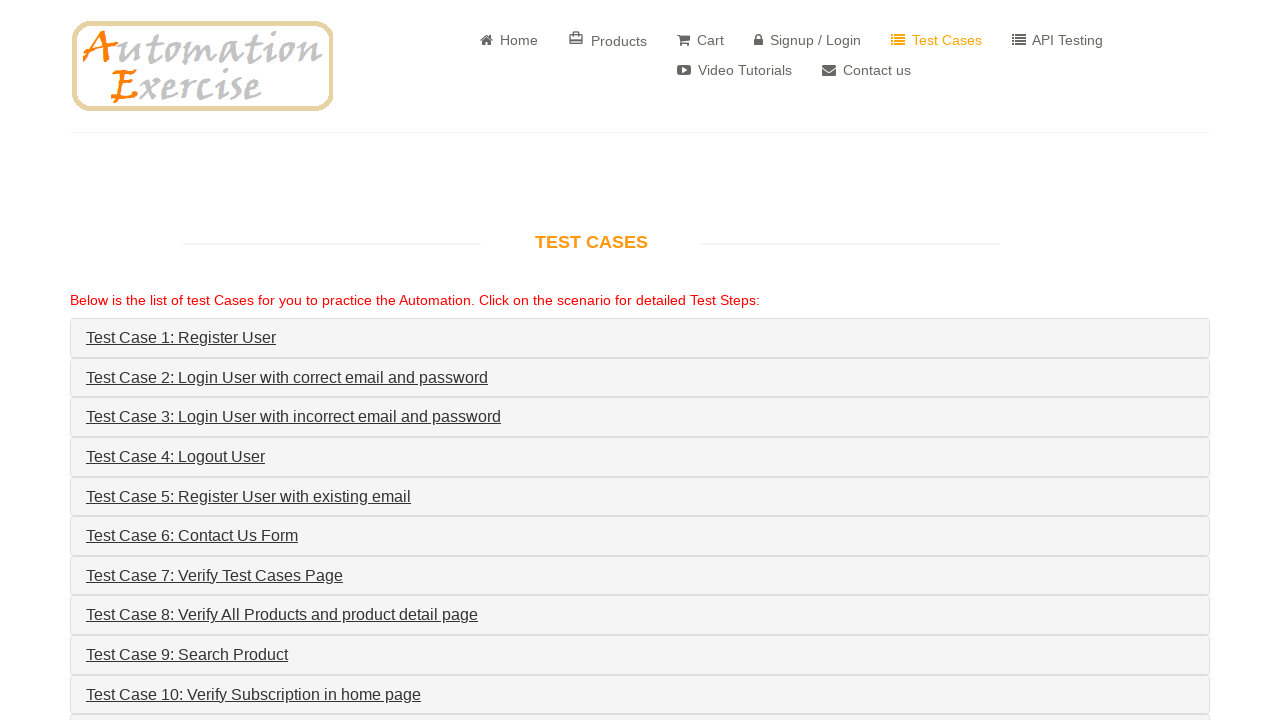

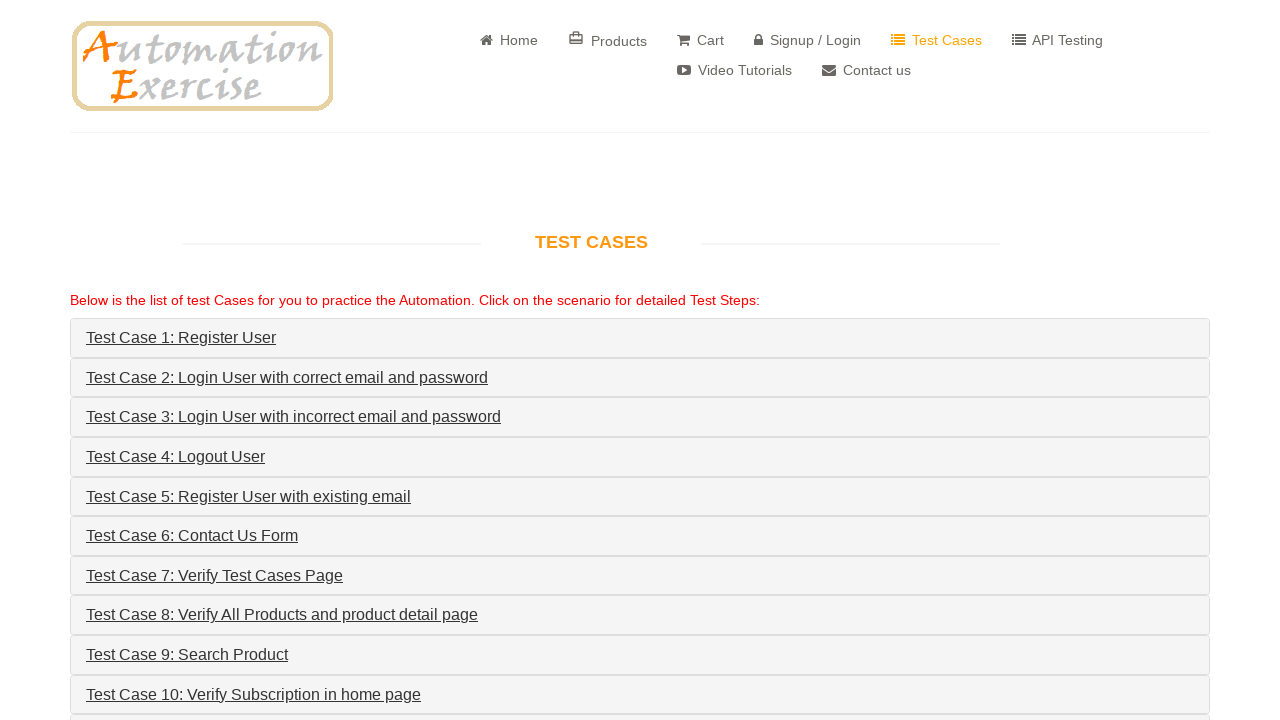